Tests slider interaction by moving a range slider element horizontally using mouse actions on a demo QA website.

Starting URL: https://demoqa.com/slider

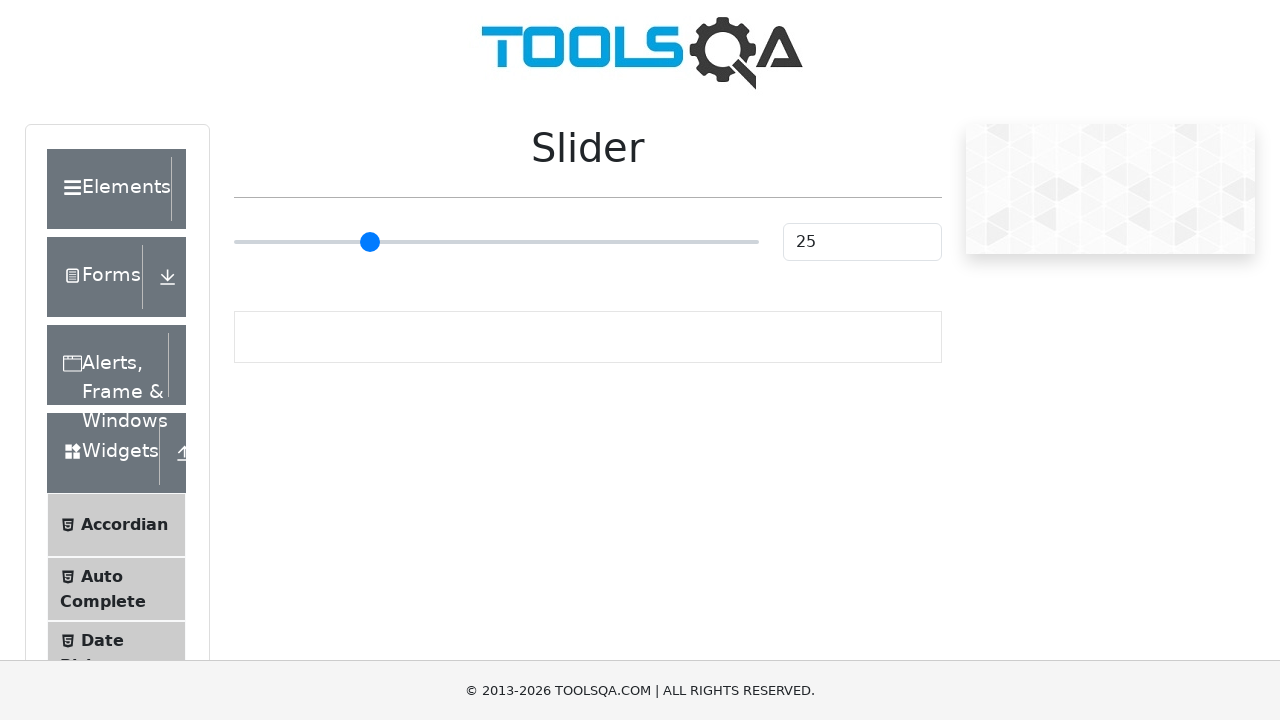

Located the range slider element
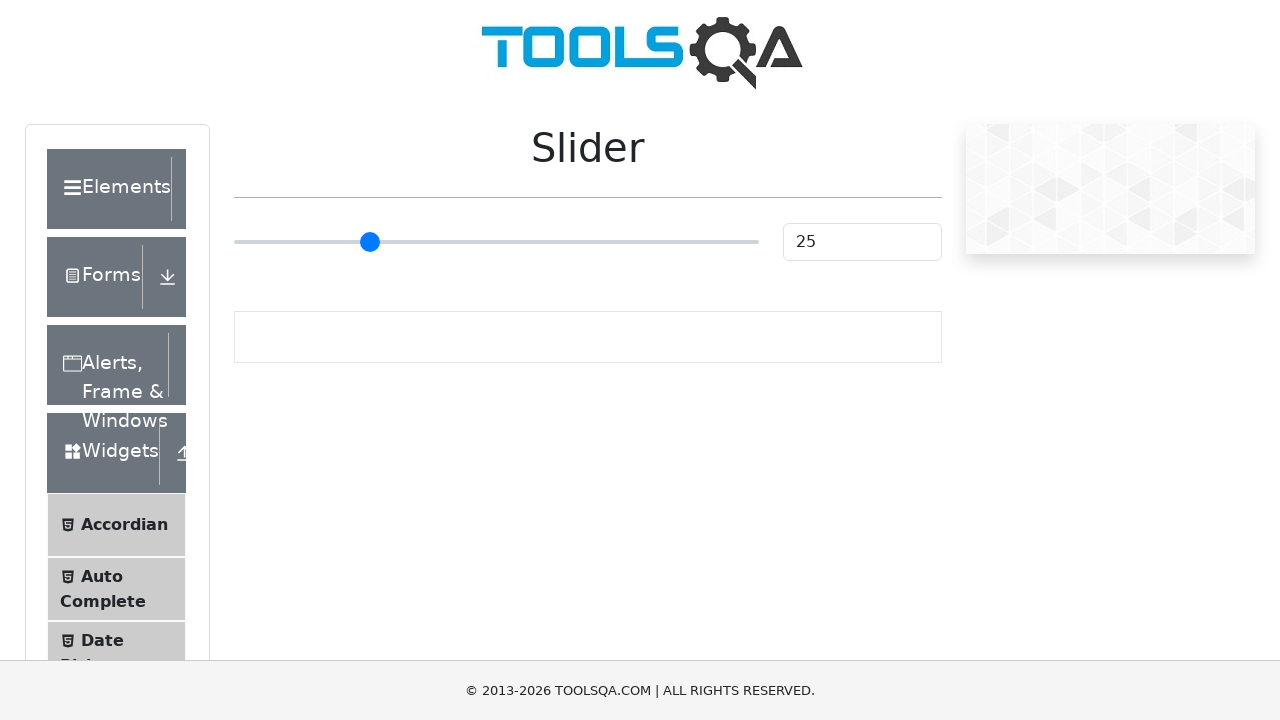

Slider element is now visible
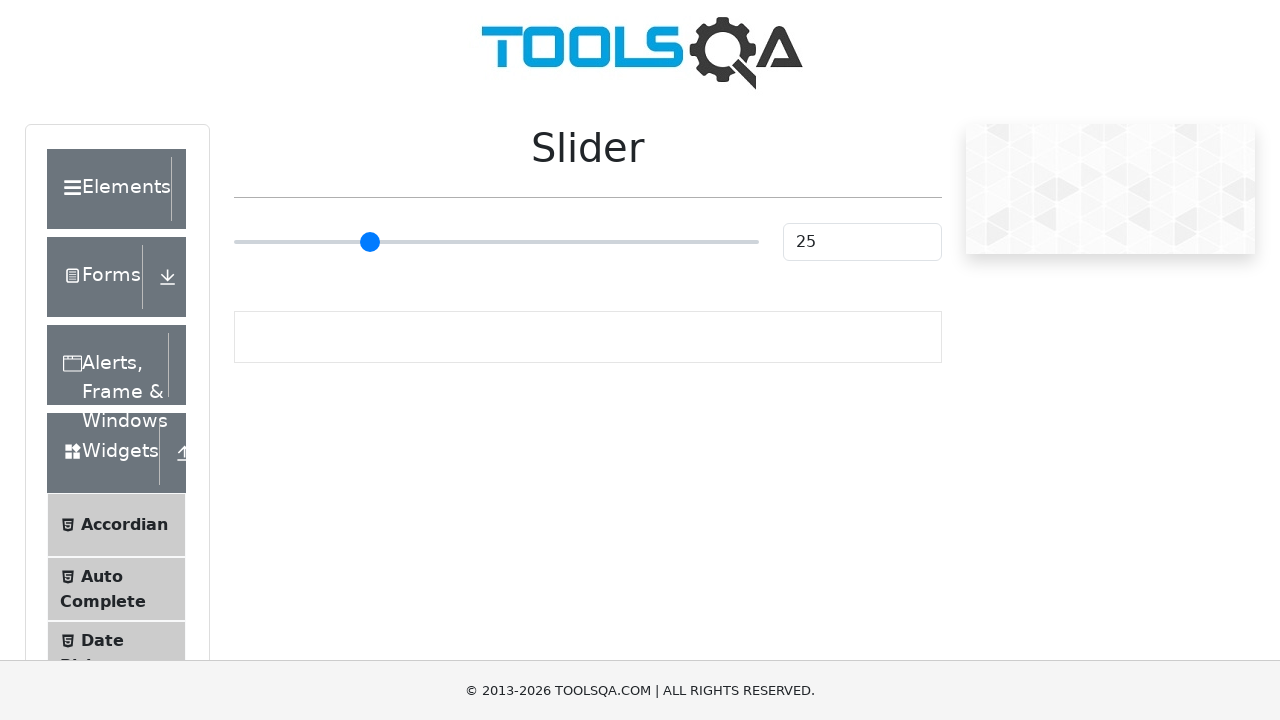

Retrieved slider bounding box for movement calculation
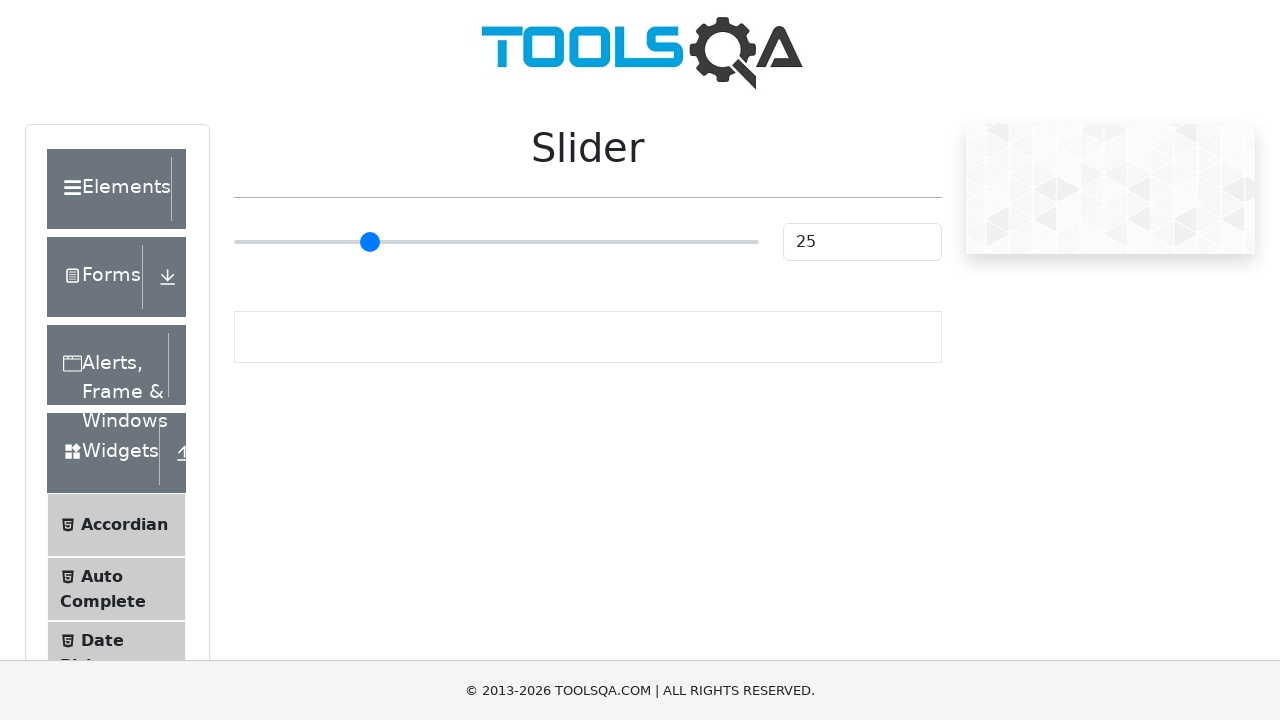

Moved mouse to slider center position at (496, 242)
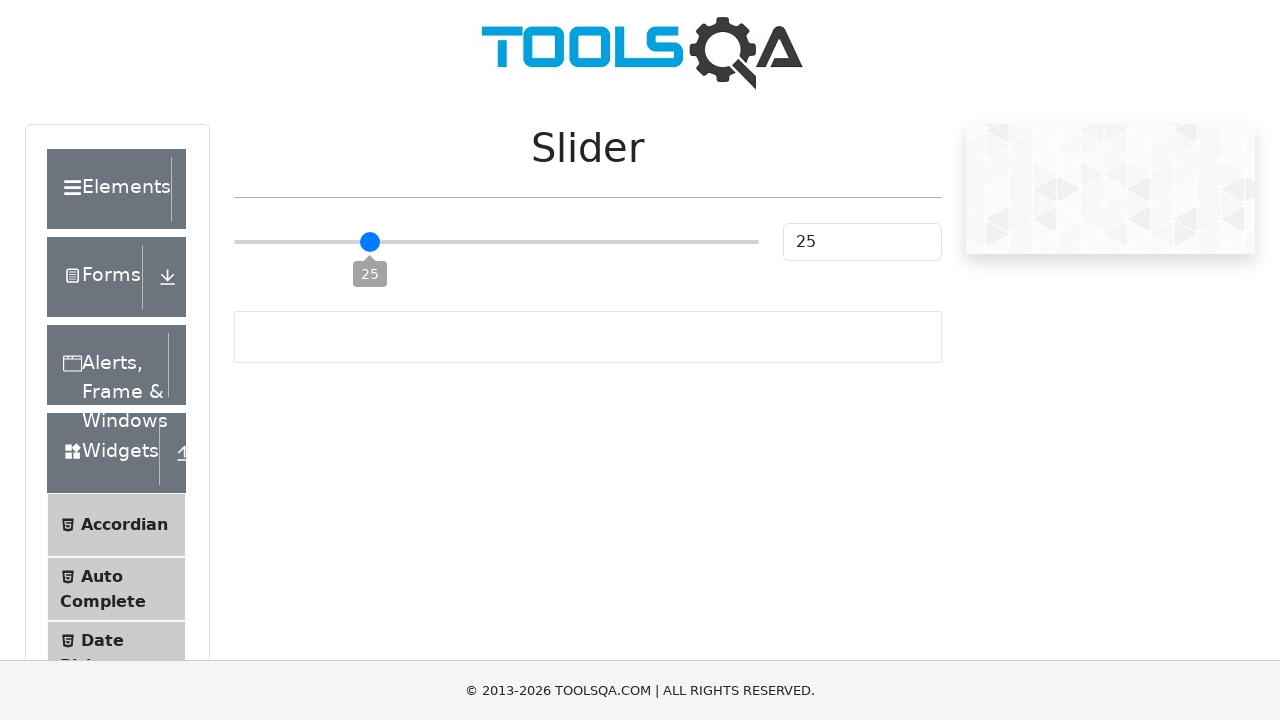

Mouse button pressed down on slider at (496, 242)
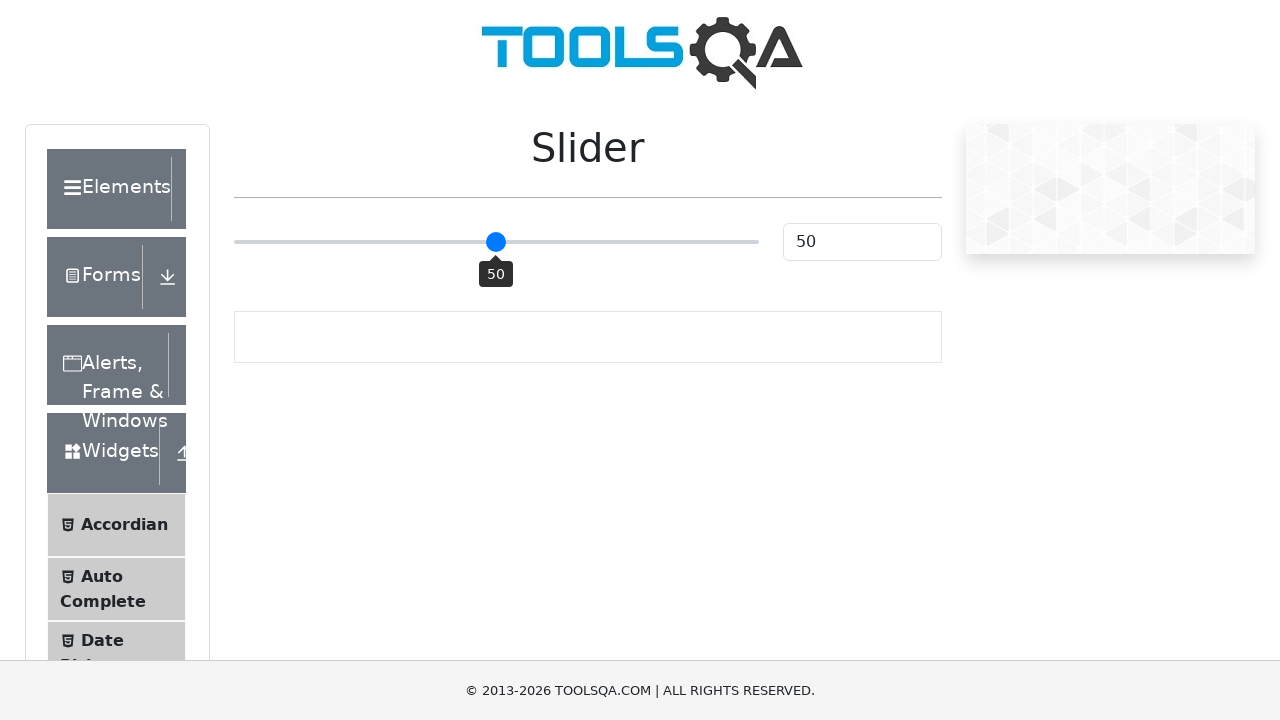

Dragged slider 50 pixels to the right at (546, 242)
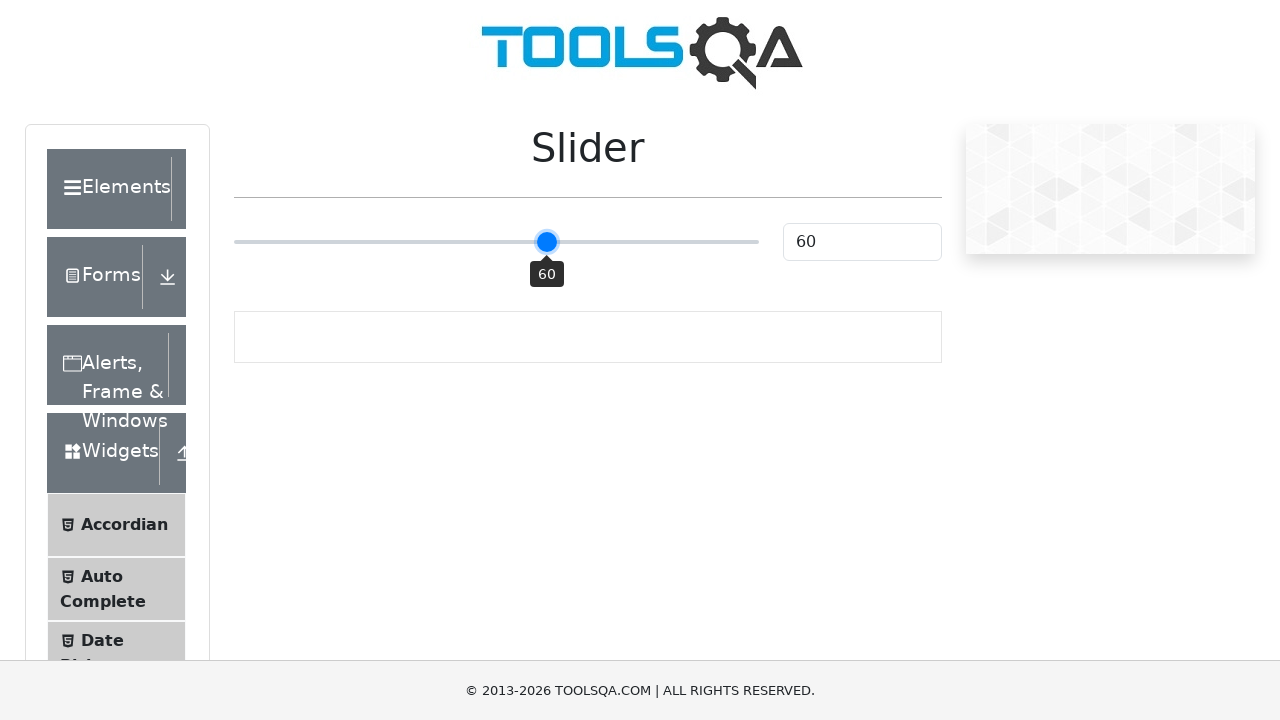

Released mouse button to complete slider drag at (546, 242)
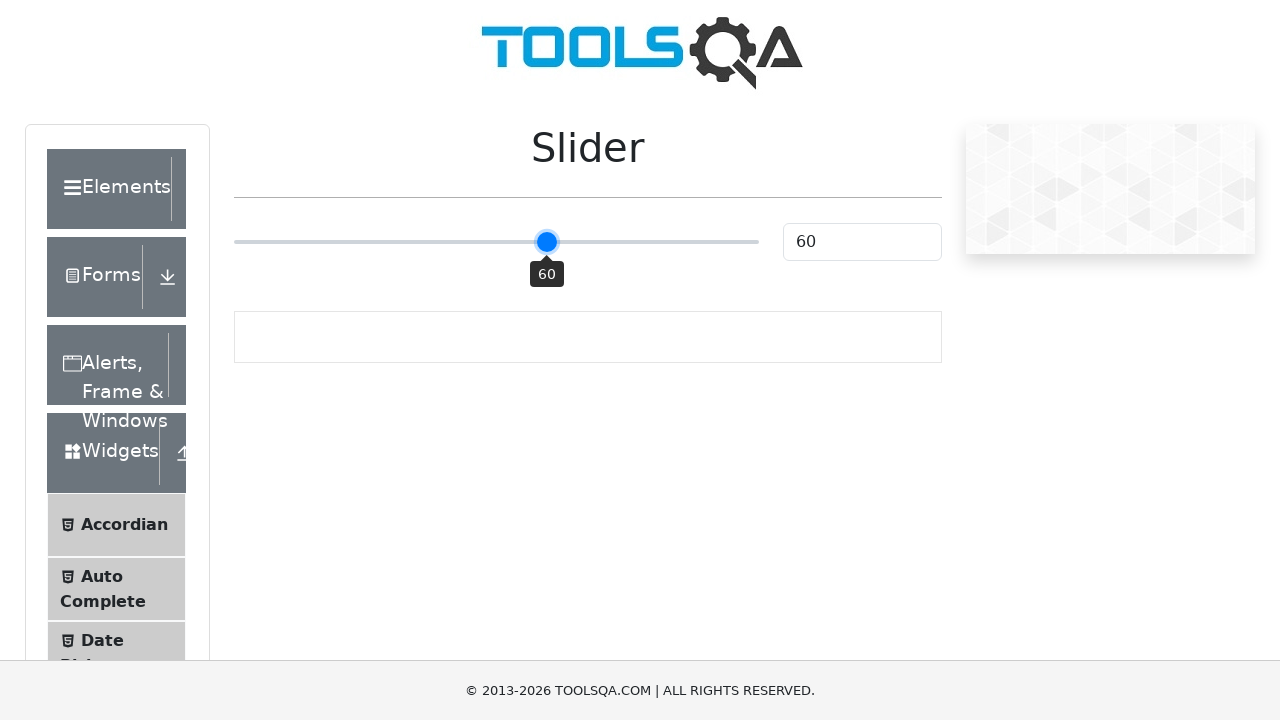

Clicked on the slider element at (496, 242) on input[type='range']
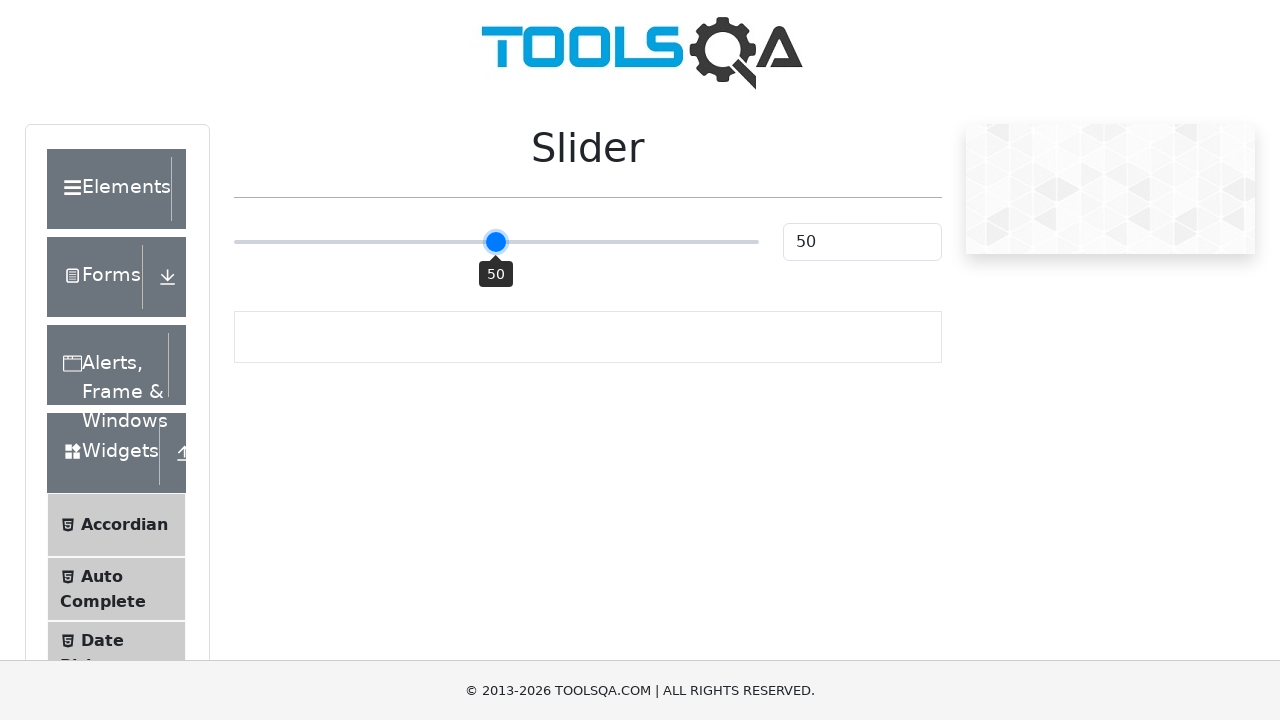

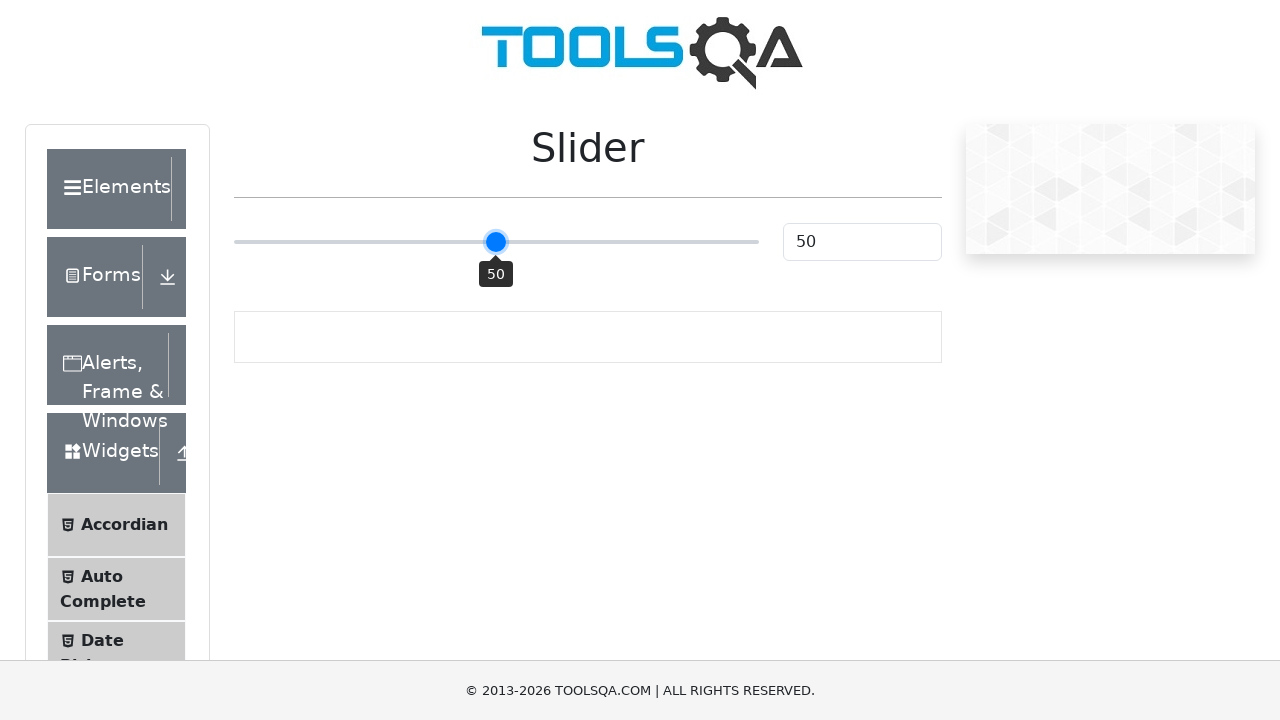